Tests that Clear completed button is hidden when no items are completed

Starting URL: https://demo.playwright.dev/todomvc

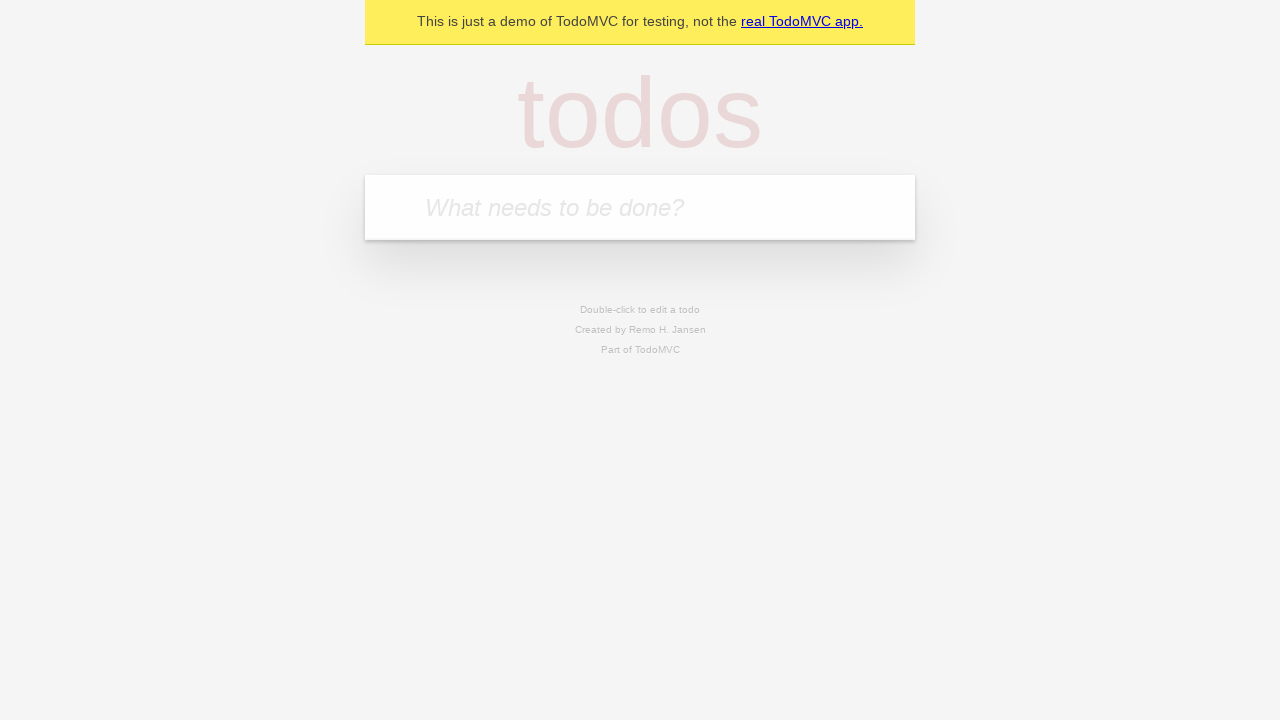

Filled todo input with 'buy some cheese' on internal:attr=[placeholder="What needs to be done?"i]
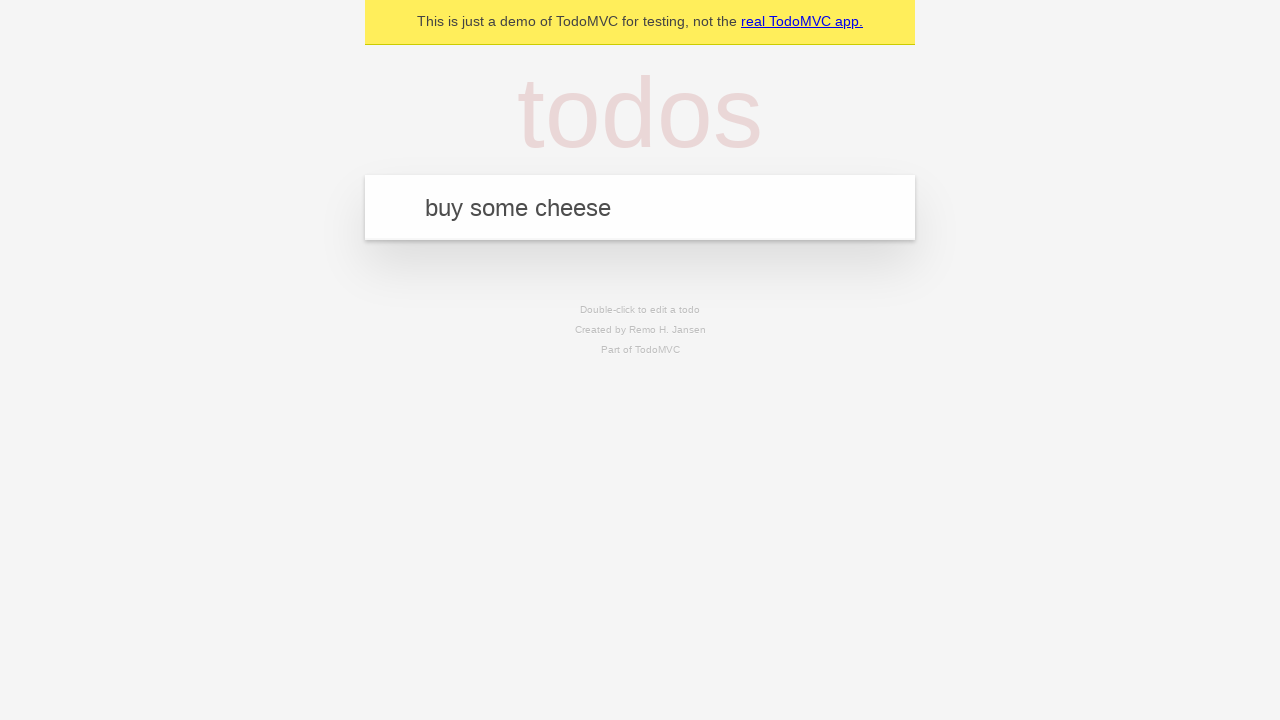

Pressed Enter to add todo 'buy some cheese' on internal:attr=[placeholder="What needs to be done?"i]
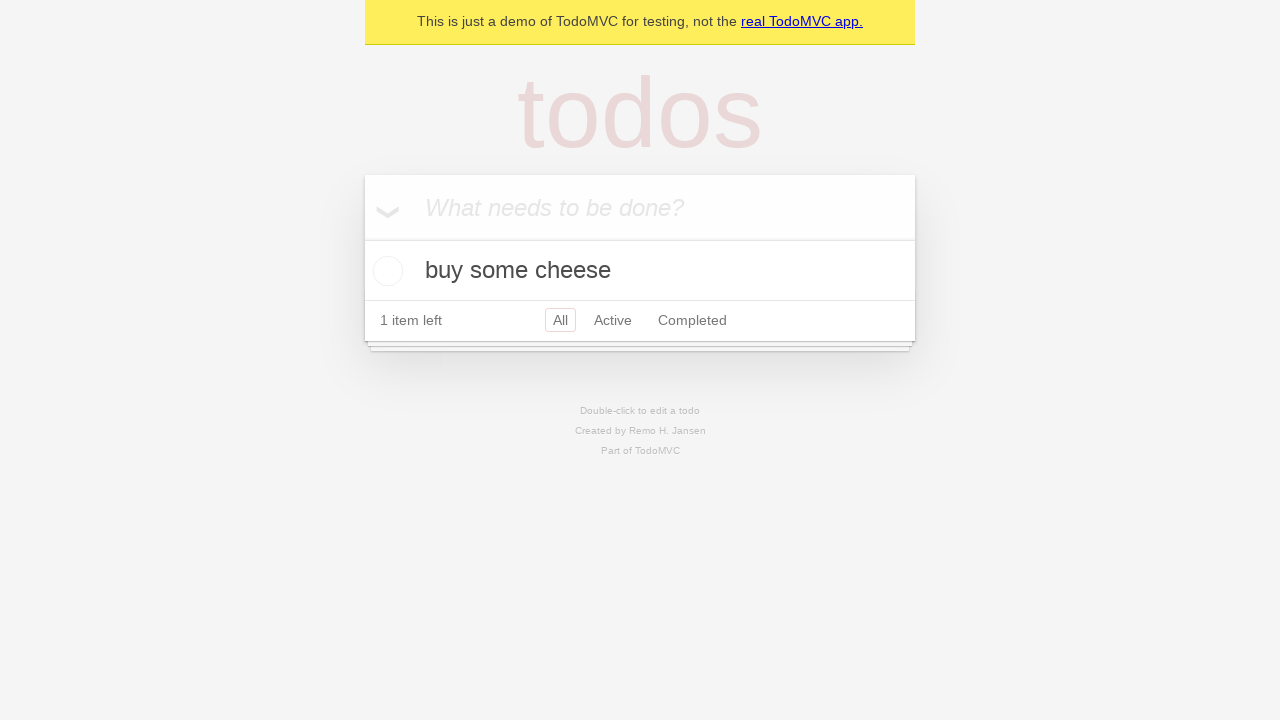

Filled todo input with 'feed the cat' on internal:attr=[placeholder="What needs to be done?"i]
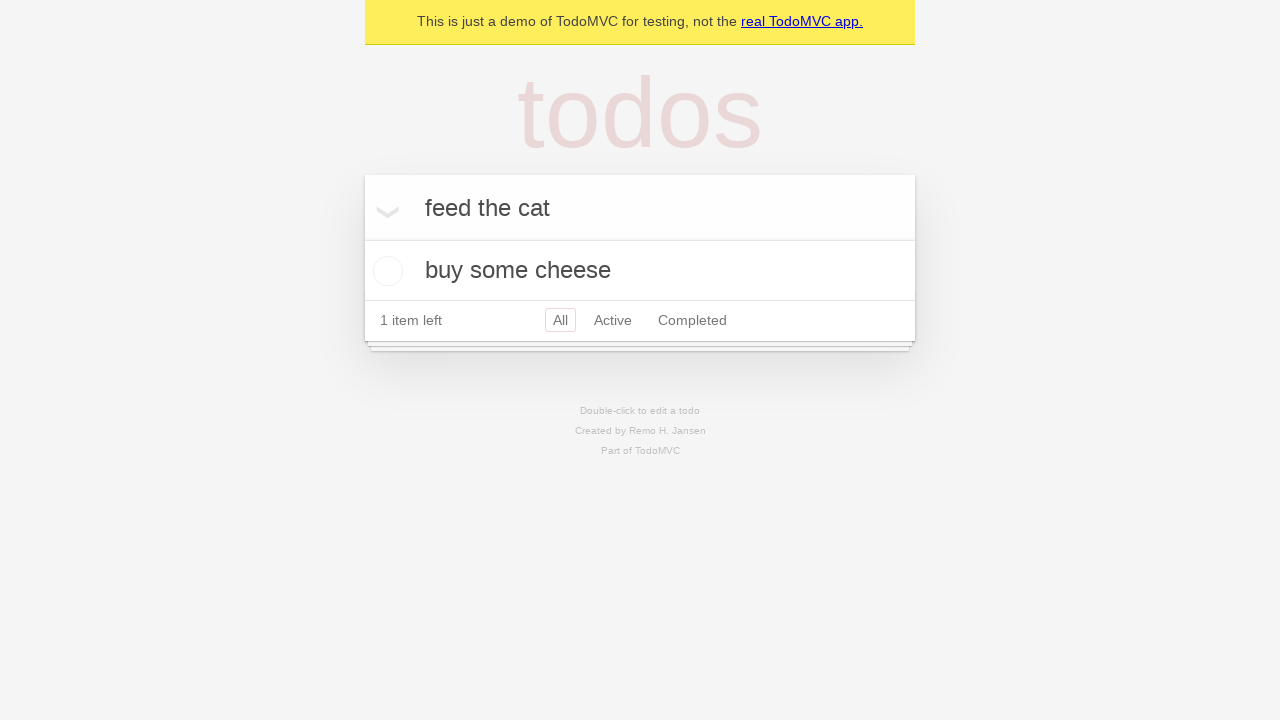

Pressed Enter to add todo 'feed the cat' on internal:attr=[placeholder="What needs to be done?"i]
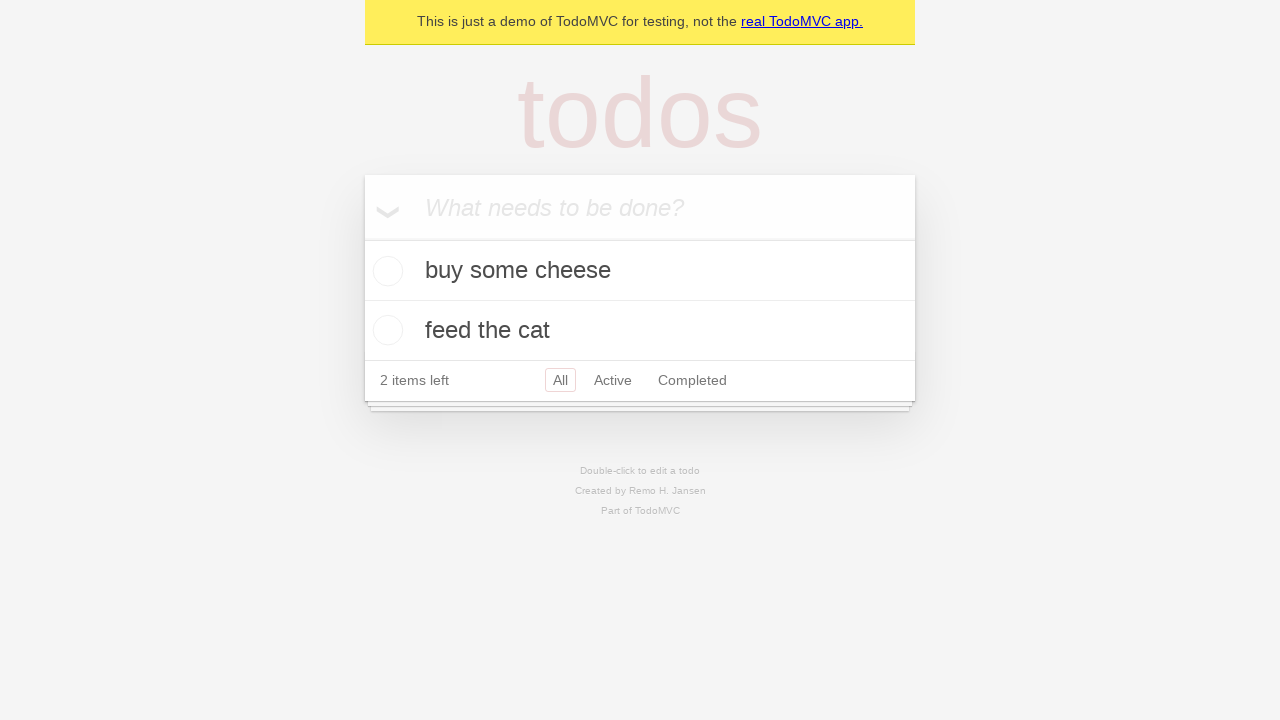

Filled todo input with 'book a doctors appointment' on internal:attr=[placeholder="What needs to be done?"i]
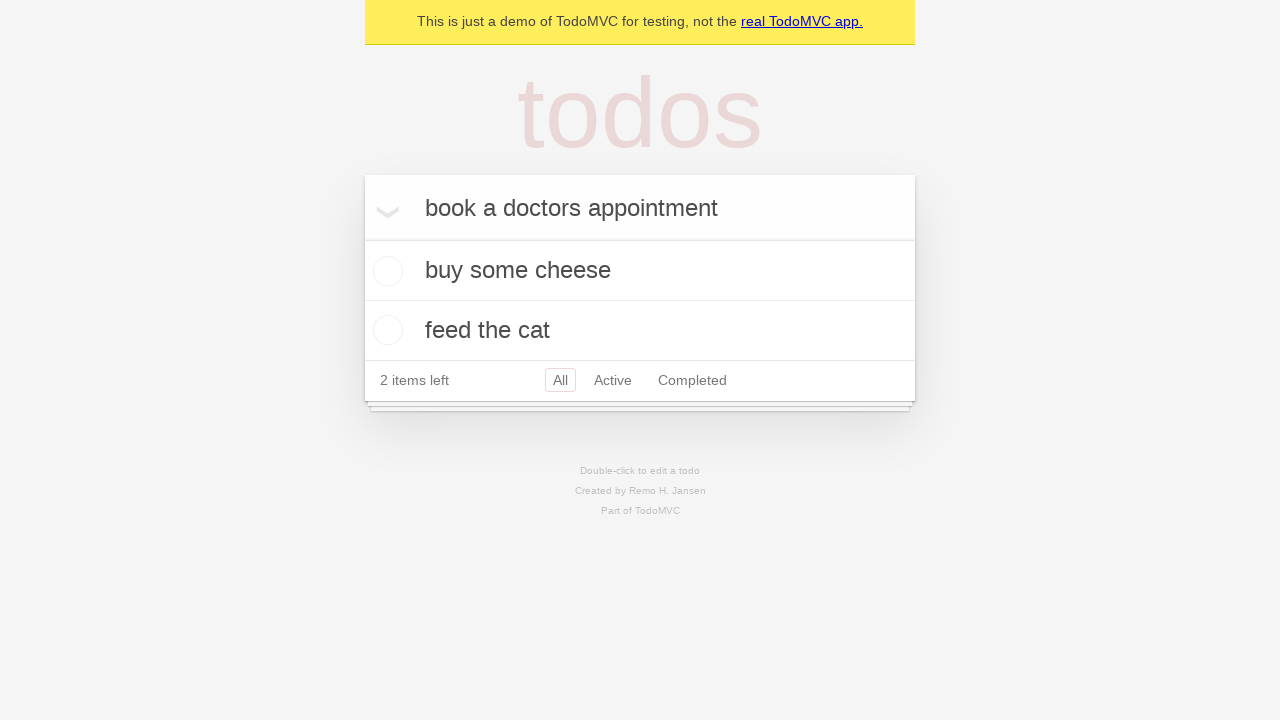

Pressed Enter to add todo 'book a doctors appointment' on internal:attr=[placeholder="What needs to be done?"i]
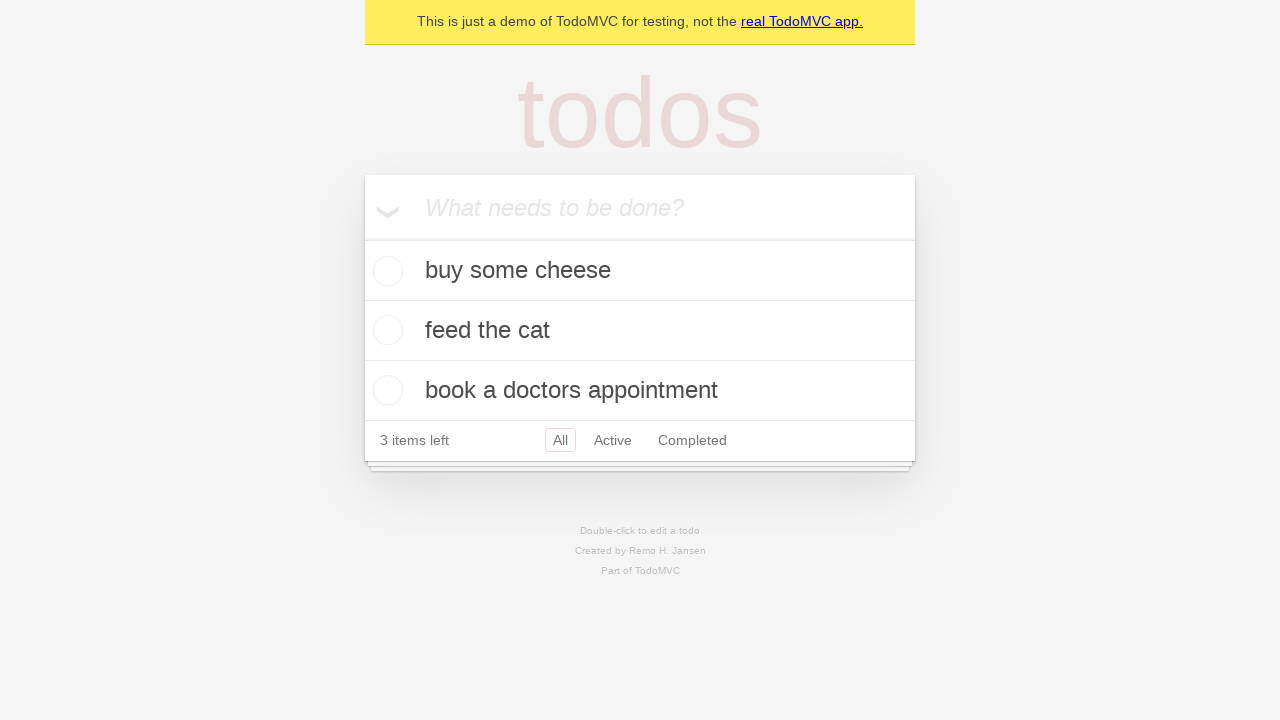

Checked the first todo item as completed at (385, 271) on .todo-list li .toggle >> nth=0
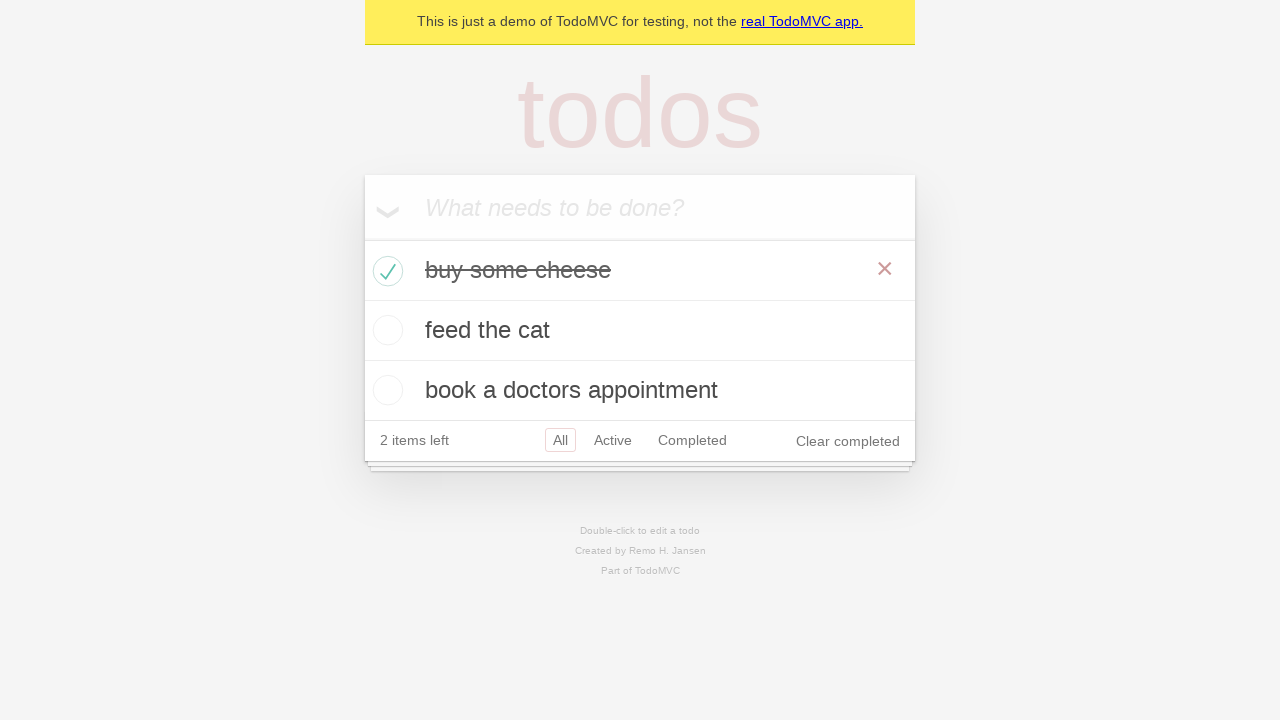

Clicked Clear completed button to remove completed todos at (848, 441) on internal:role=button[name="Clear completed"i]
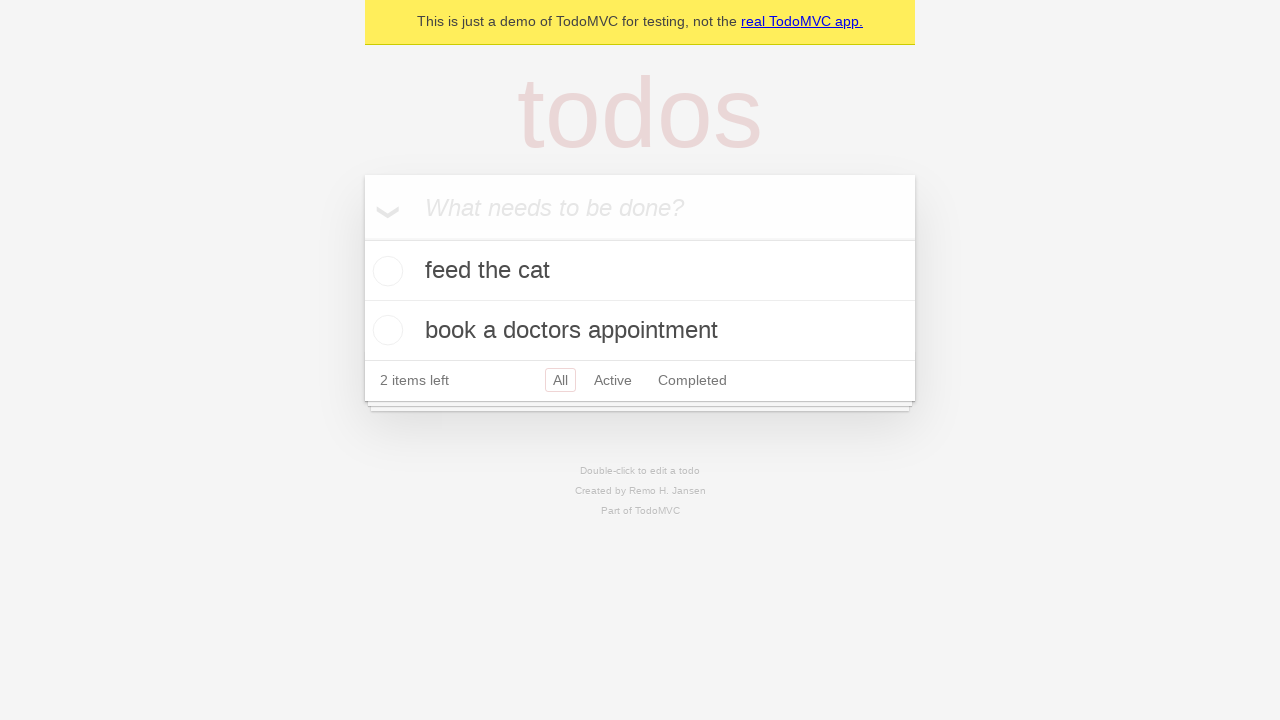

Waited 500ms for Clear completed button to be hidden
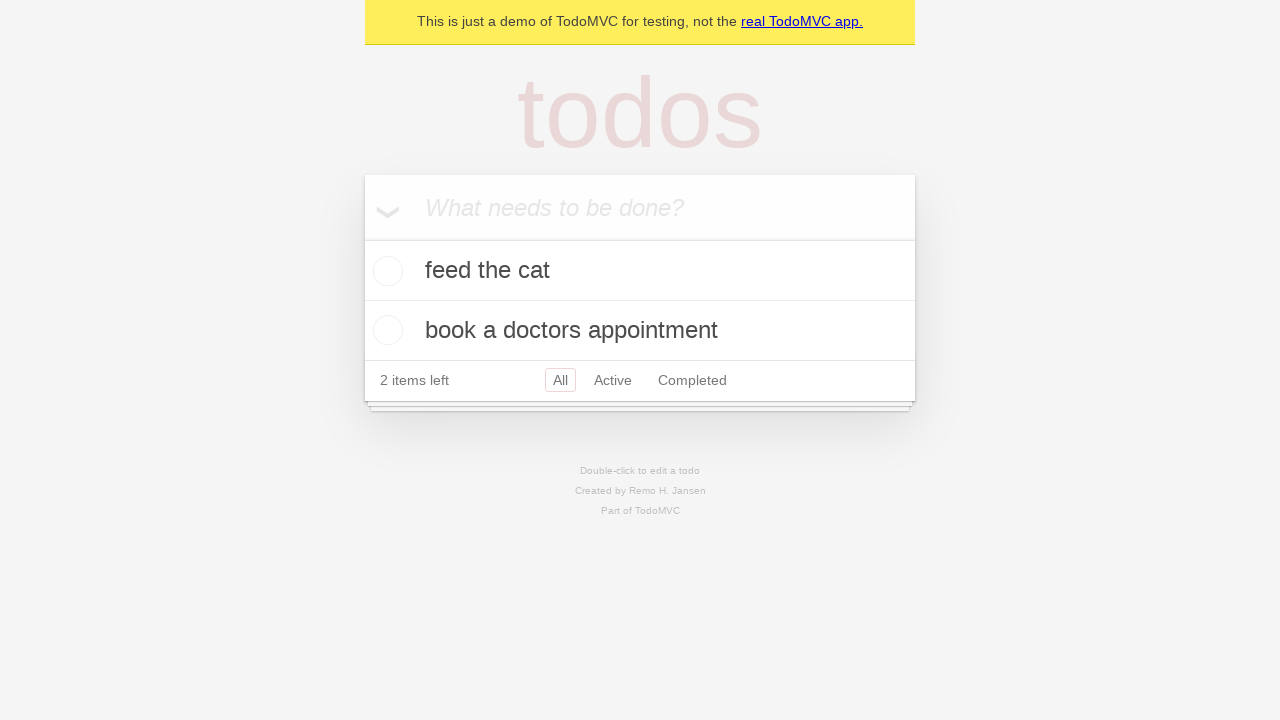

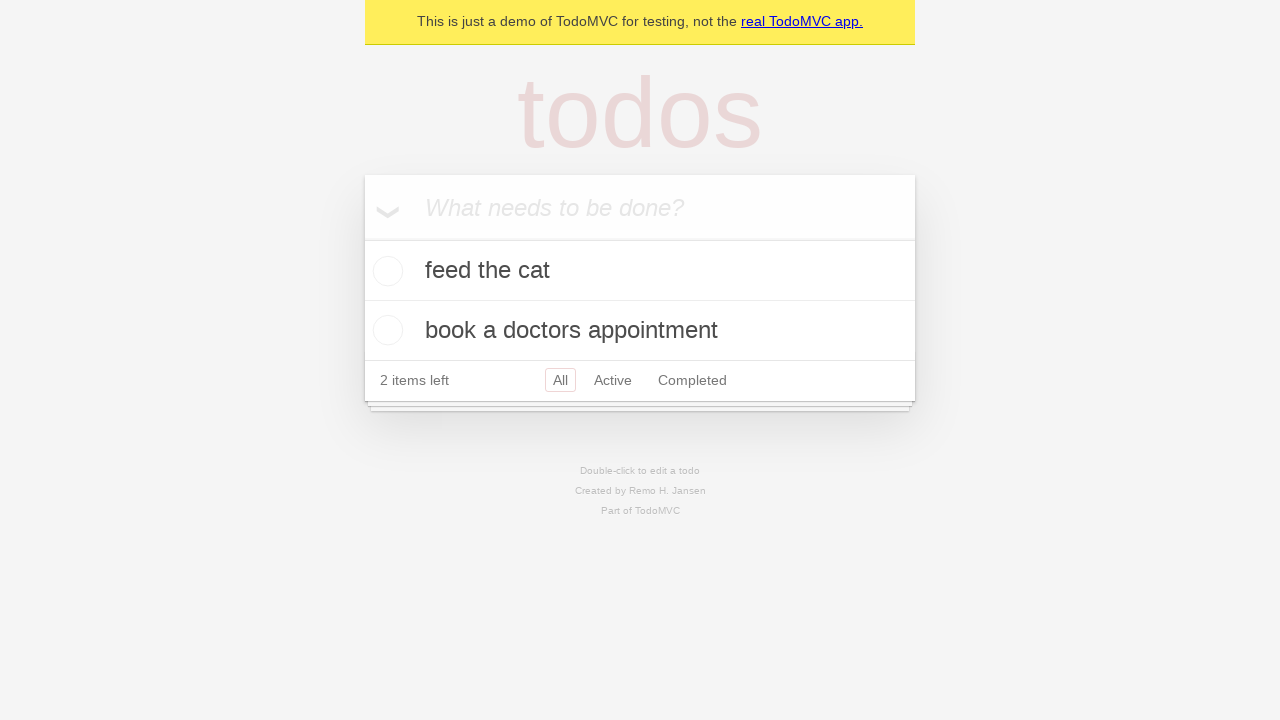